Navigates to a practice testing website and clicks on the "Xpath / Css" link to access that section

Starting URL: https://practice.expandtesting.com/

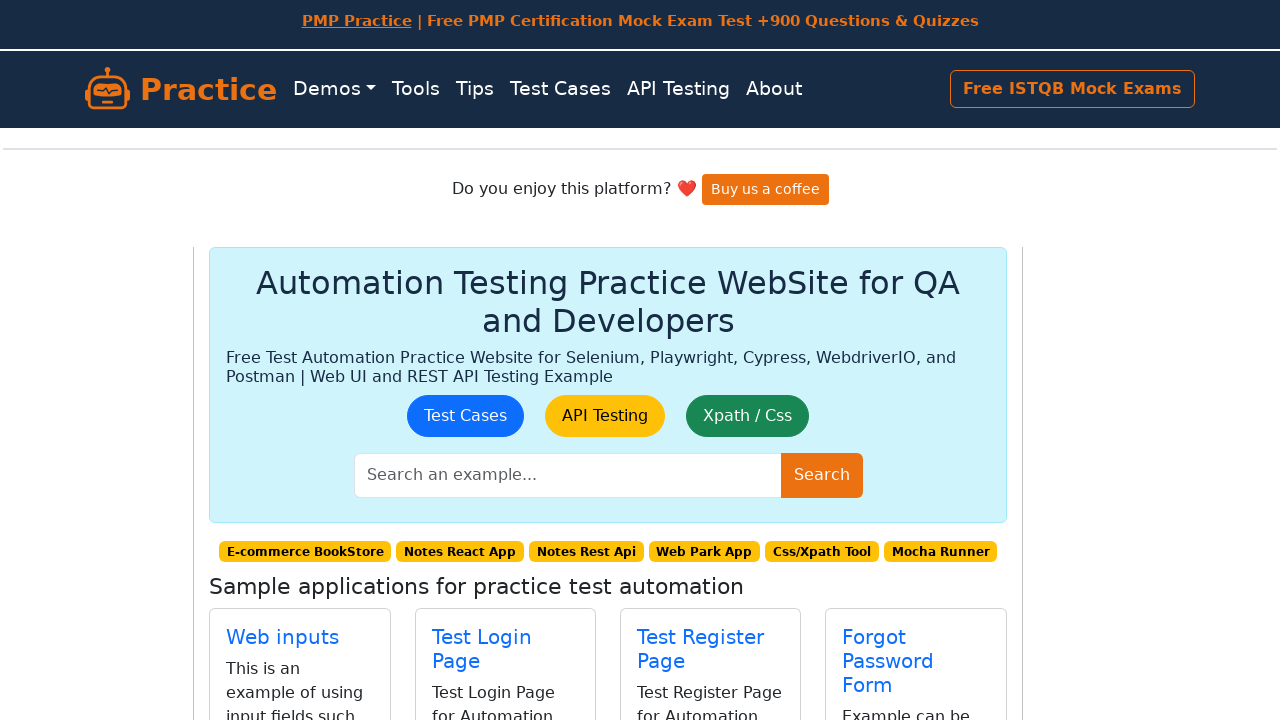

Navigated to practice testing website
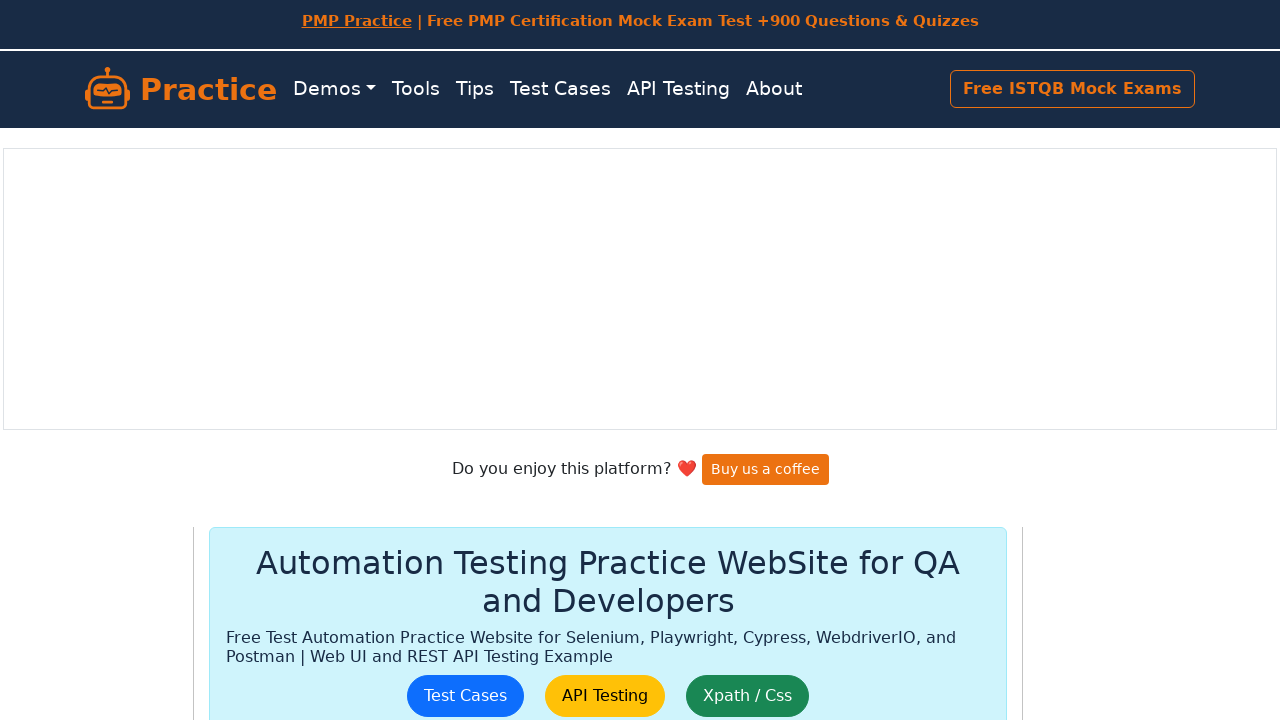

Clicked on the 'Xpath / Css' link to access that section at (748, 696) on text=Xpath / Css
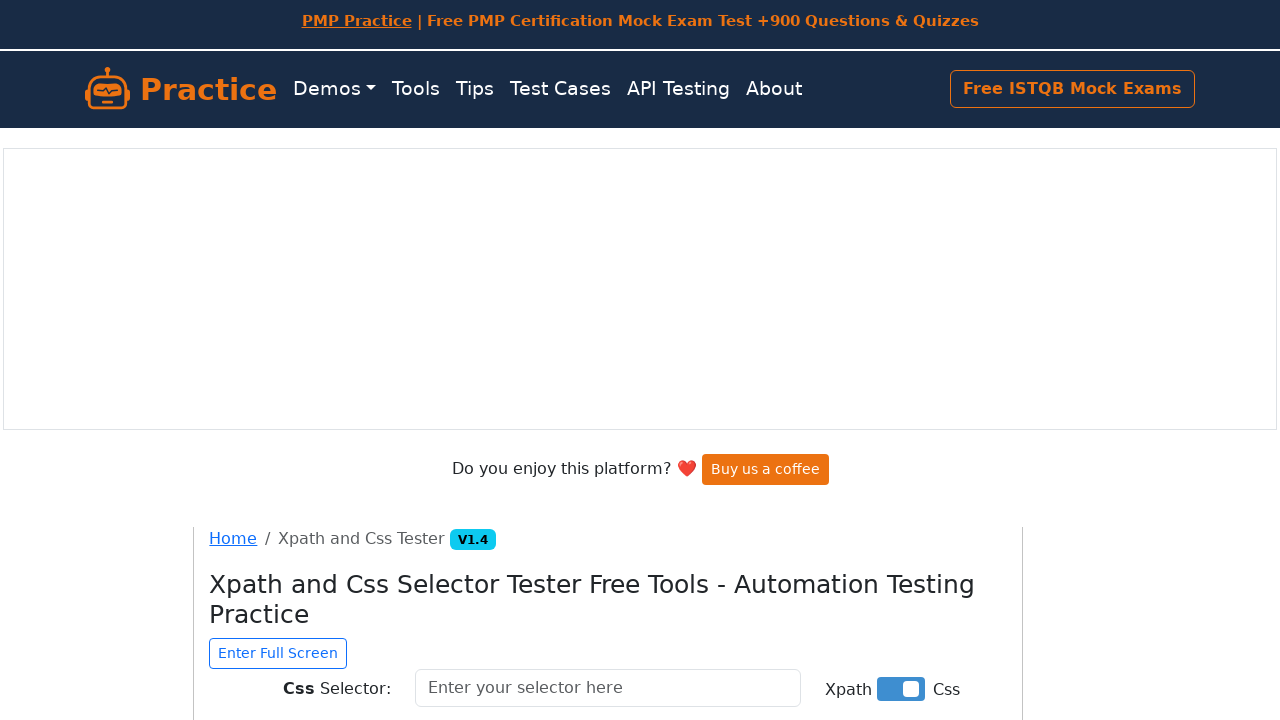

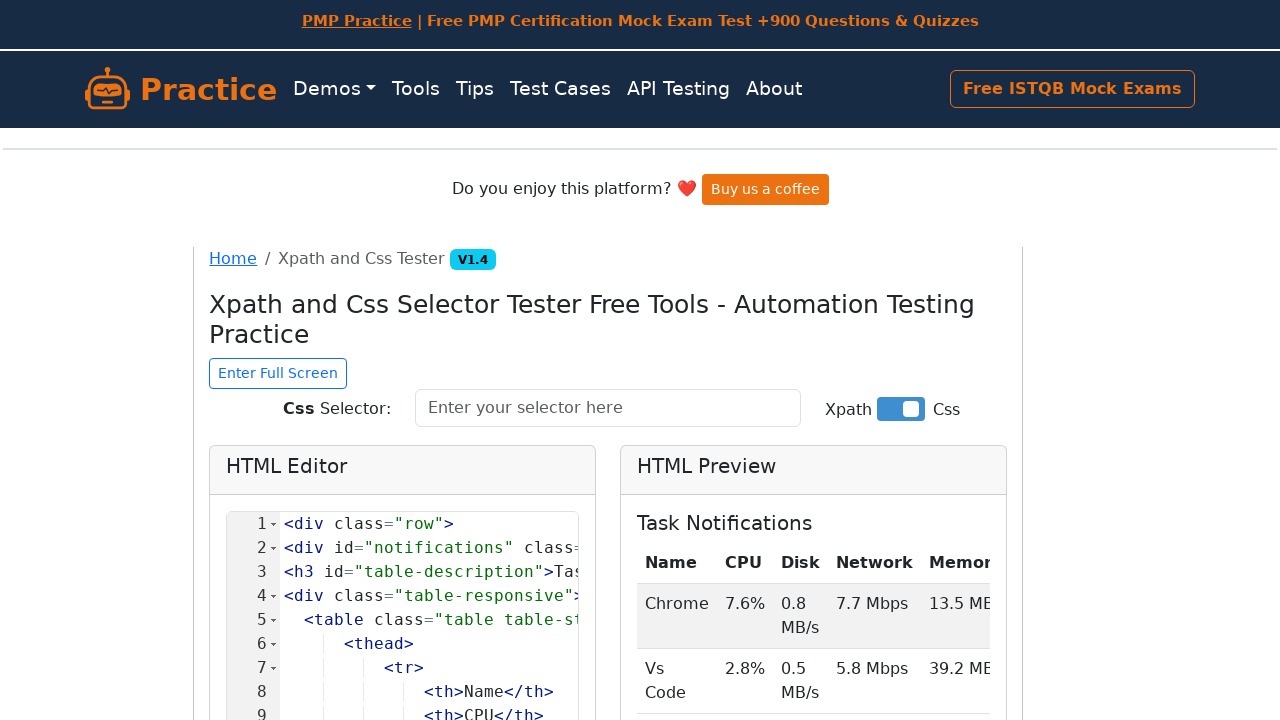